Tests the jQuery UI slider widget by switching to the demo iframe and performing a drag operation on the slider element to move it horizontally.

Starting URL: https://jqueryui.com/slider/

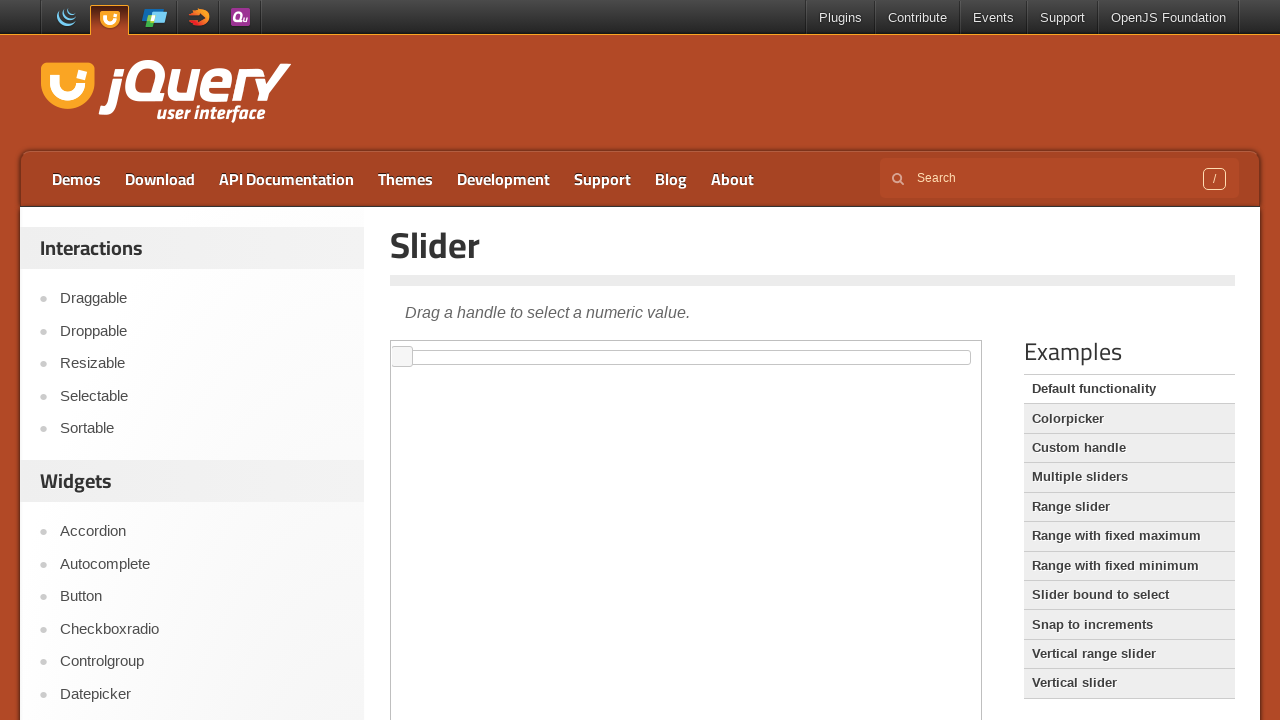

Located the demo iframe for jQuery UI slider
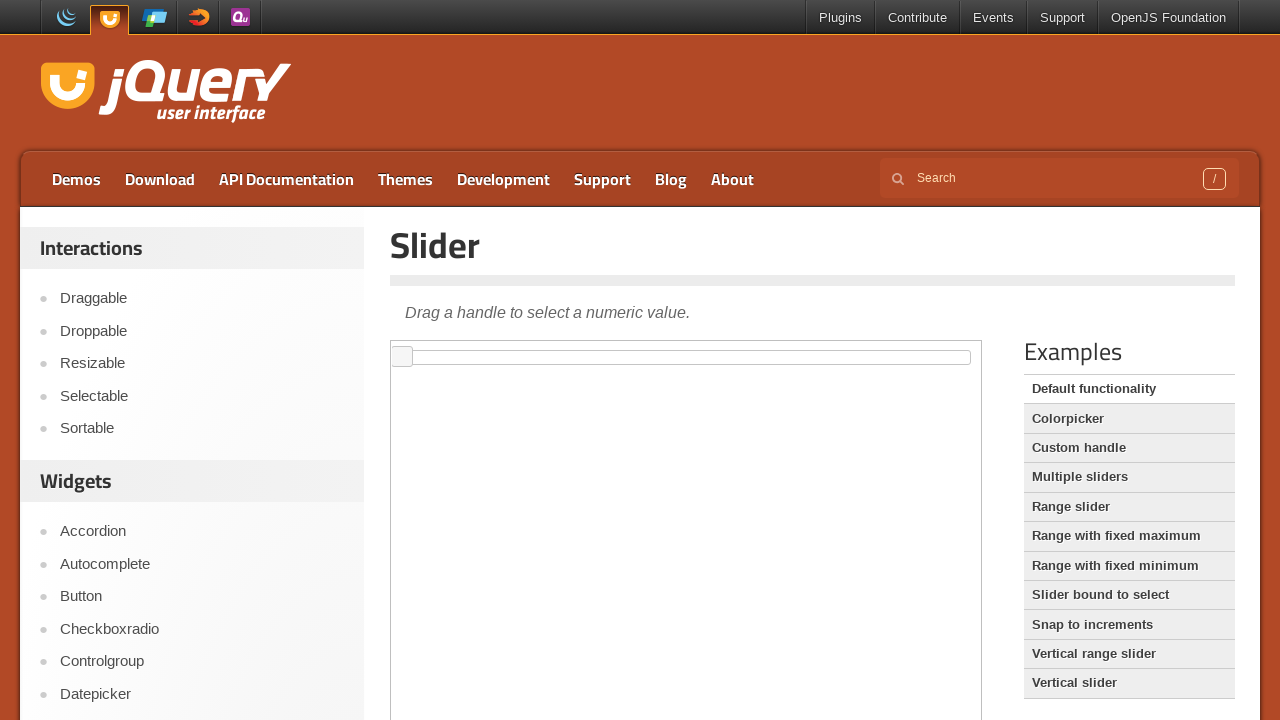

Located the slider element with id='slider'
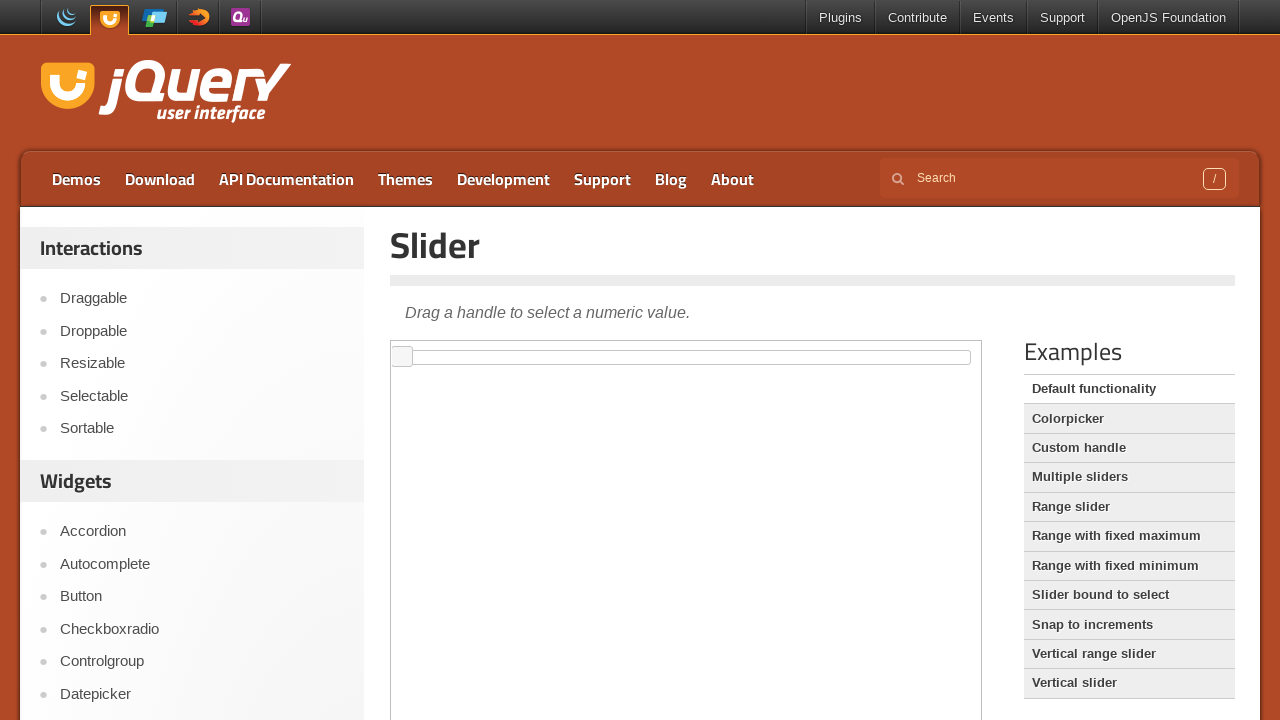

Retrieved slider bounding box coordinates
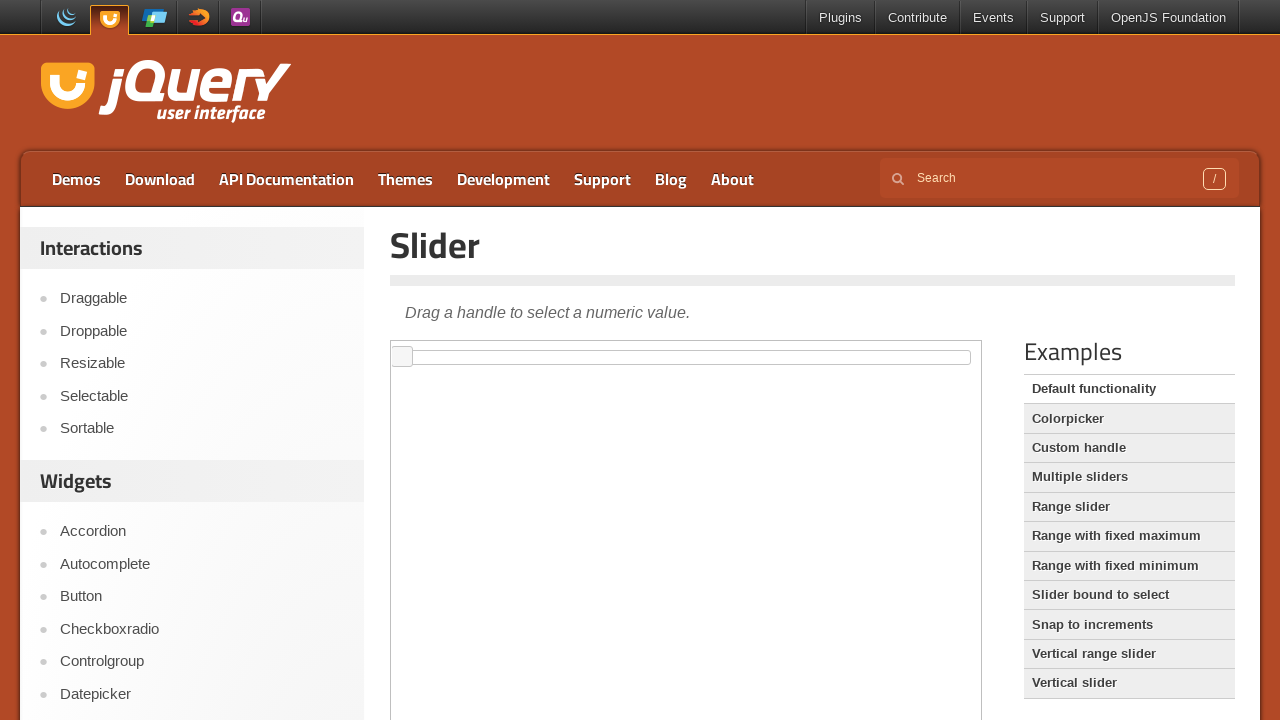

Moved mouse to center of slider element at (686, 357)
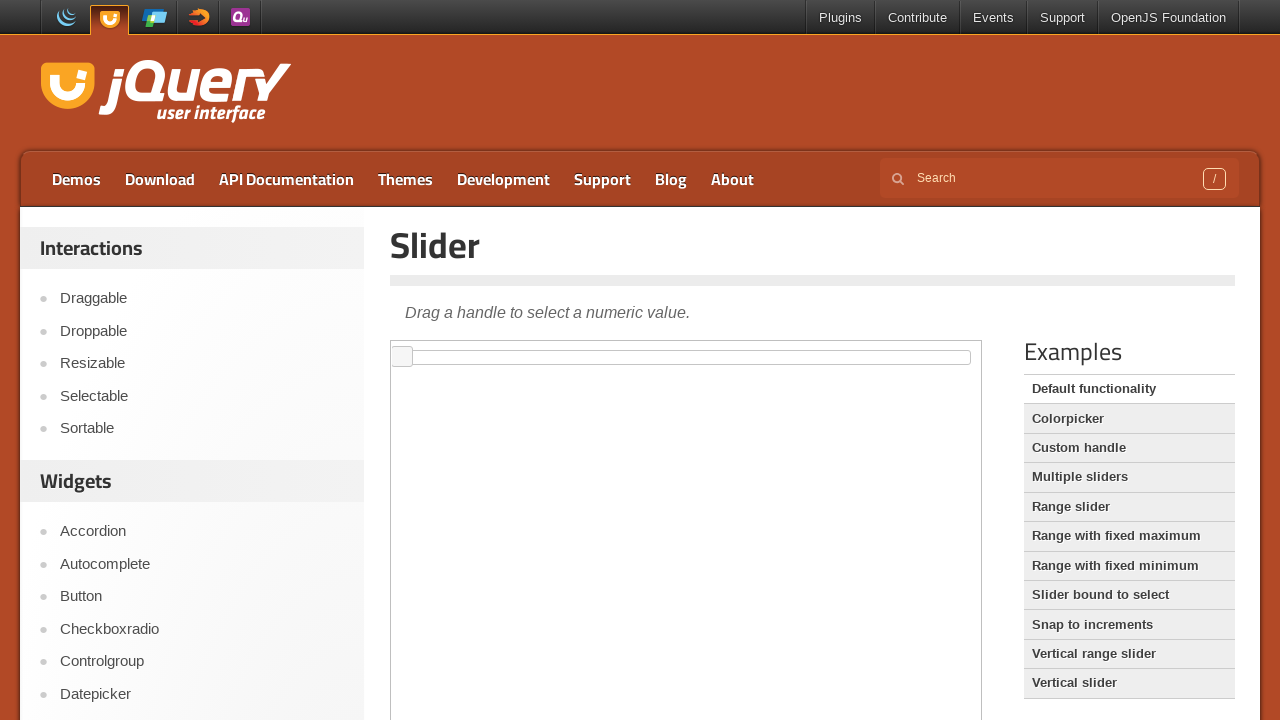

Pressed mouse button down on slider at (686, 357)
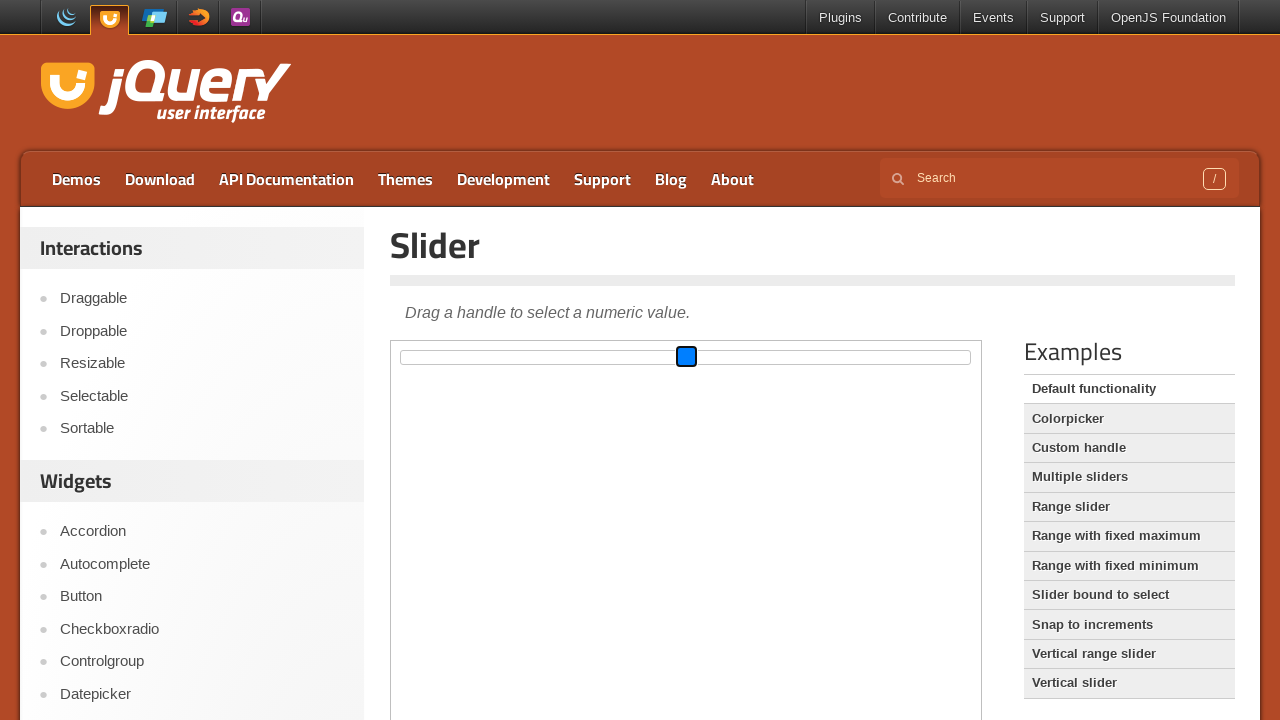

Dragged mouse 100 pixels to the right at (786, 357)
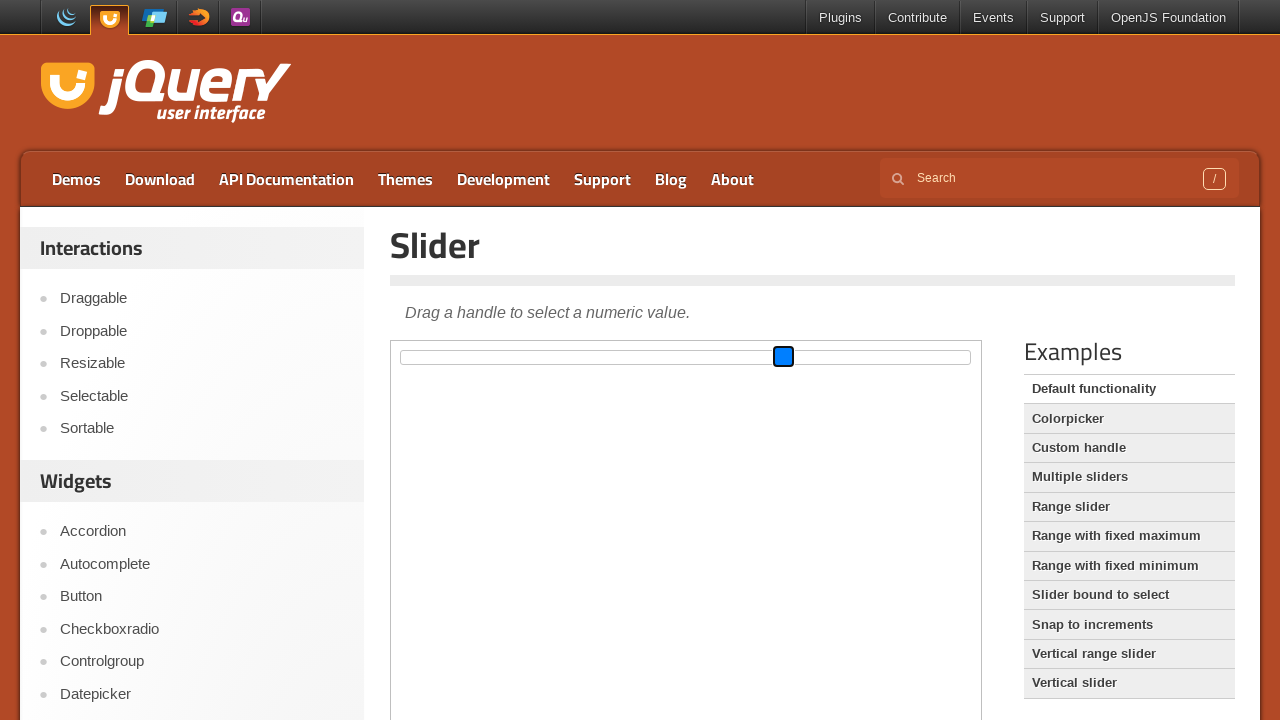

Released mouse button to complete drag operation at (786, 357)
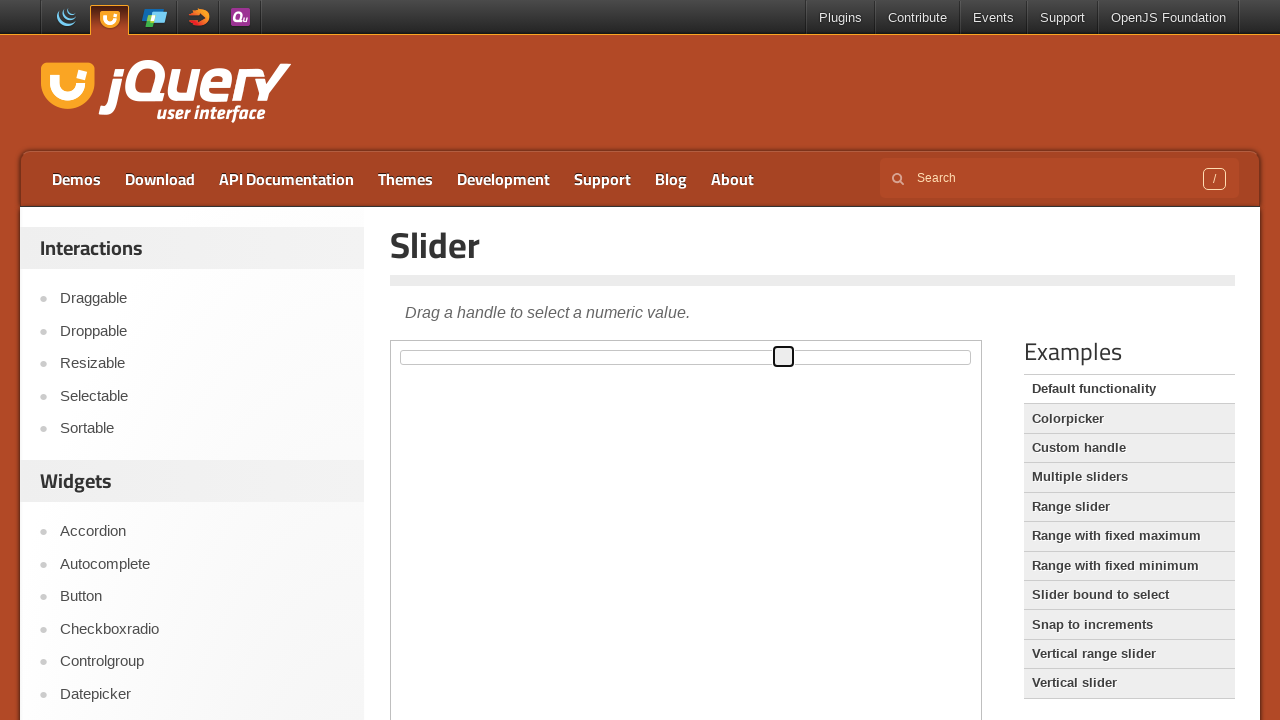

Waited 1 second to observe slider movement result
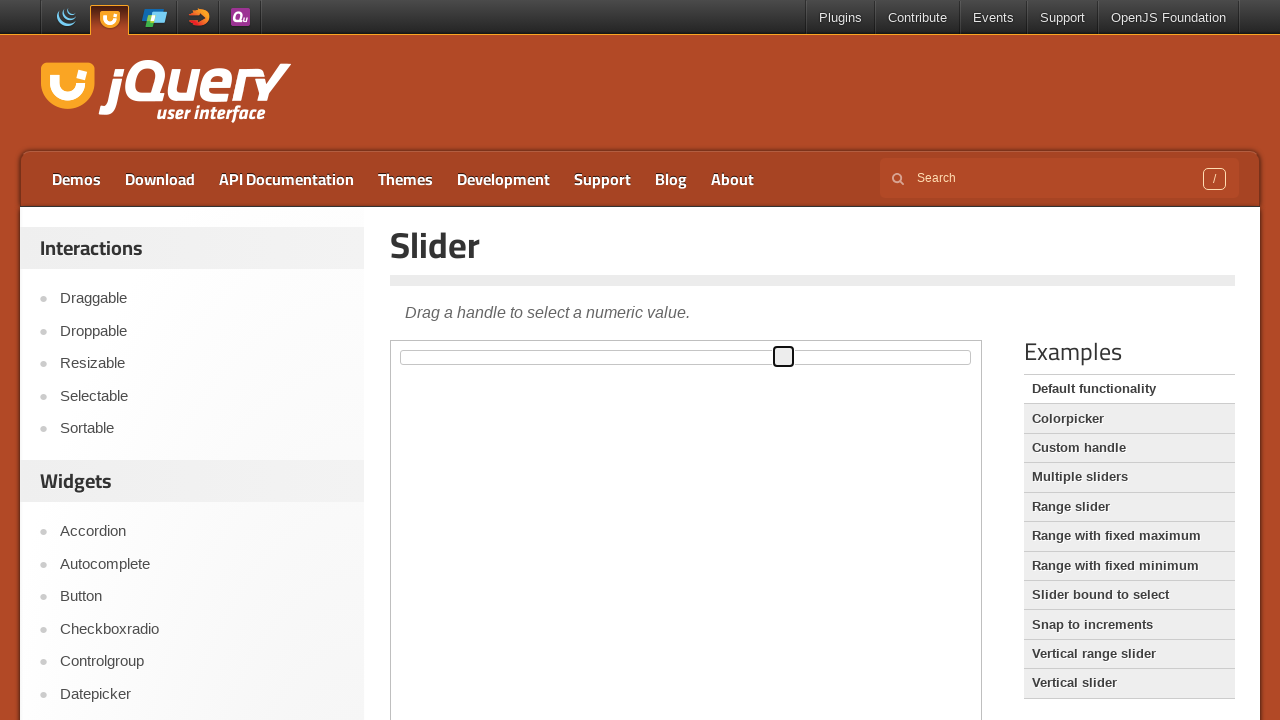

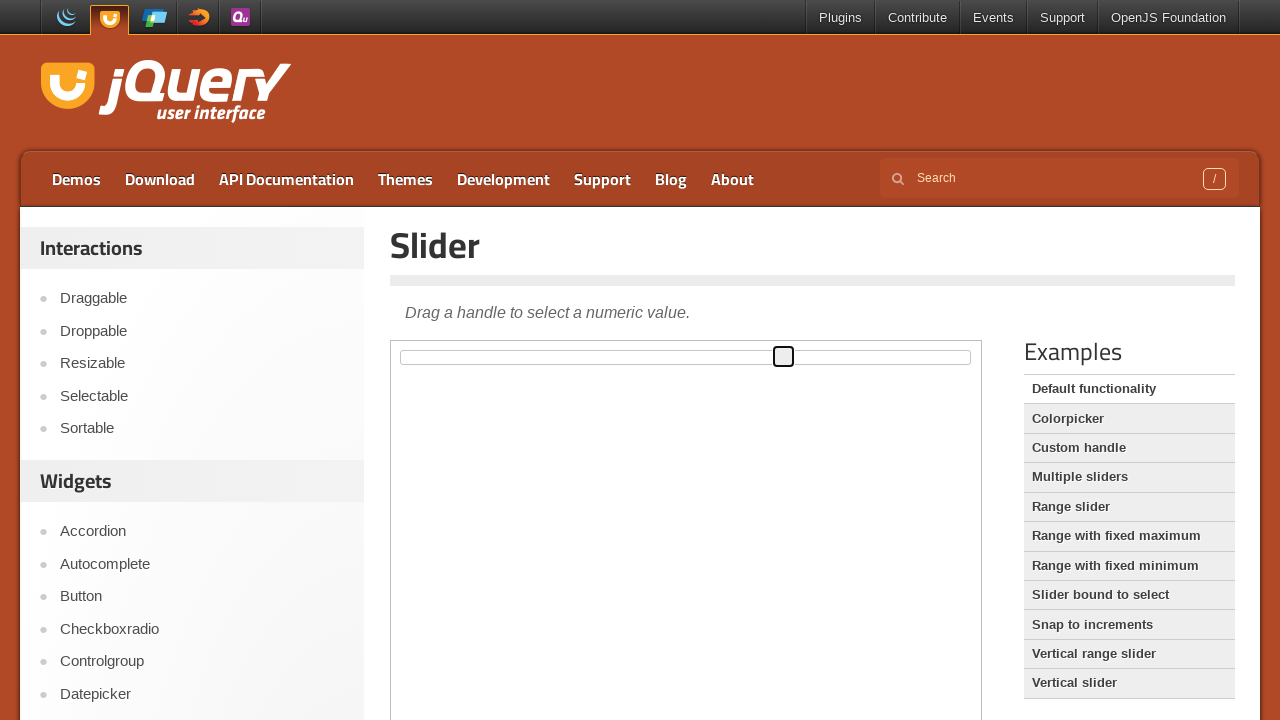